Tests filling out a sign-up form with dynamic attributes on a Selenium training site, using various XPath locator strategies to find form fields with changing class names.

Starting URL: https://v1.training-support.net/selenium/dynamic-attributes

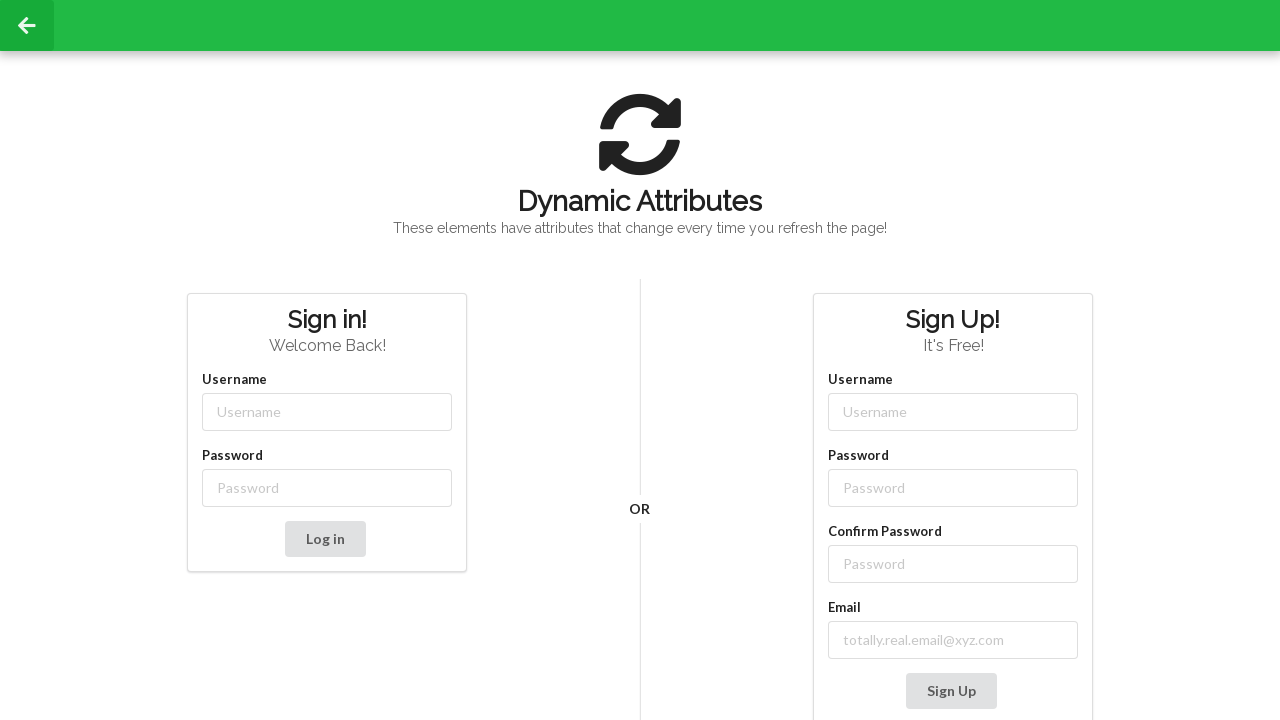

Filled username field with 'NewUser' using partial class name XPath on //input[contains(@class, '-username')]
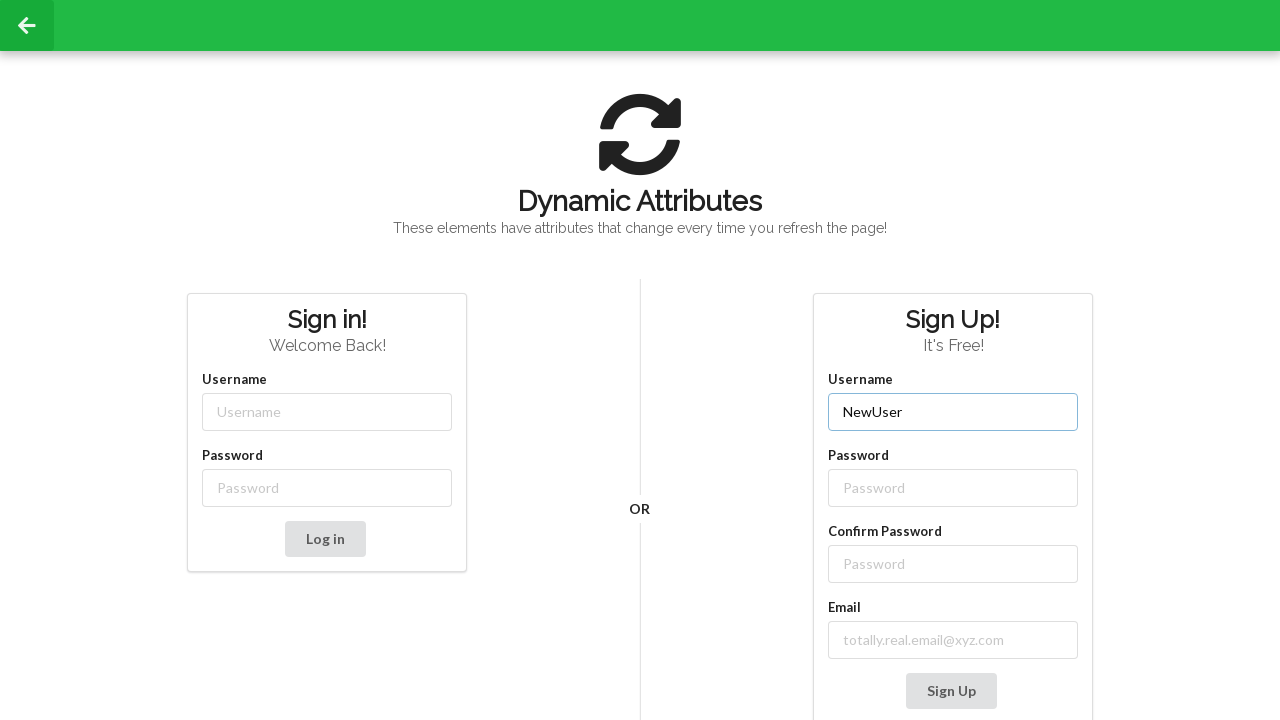

Filled password field with 'SecurePass123' using partial class name XPath on //input[contains(@class, '-password')]
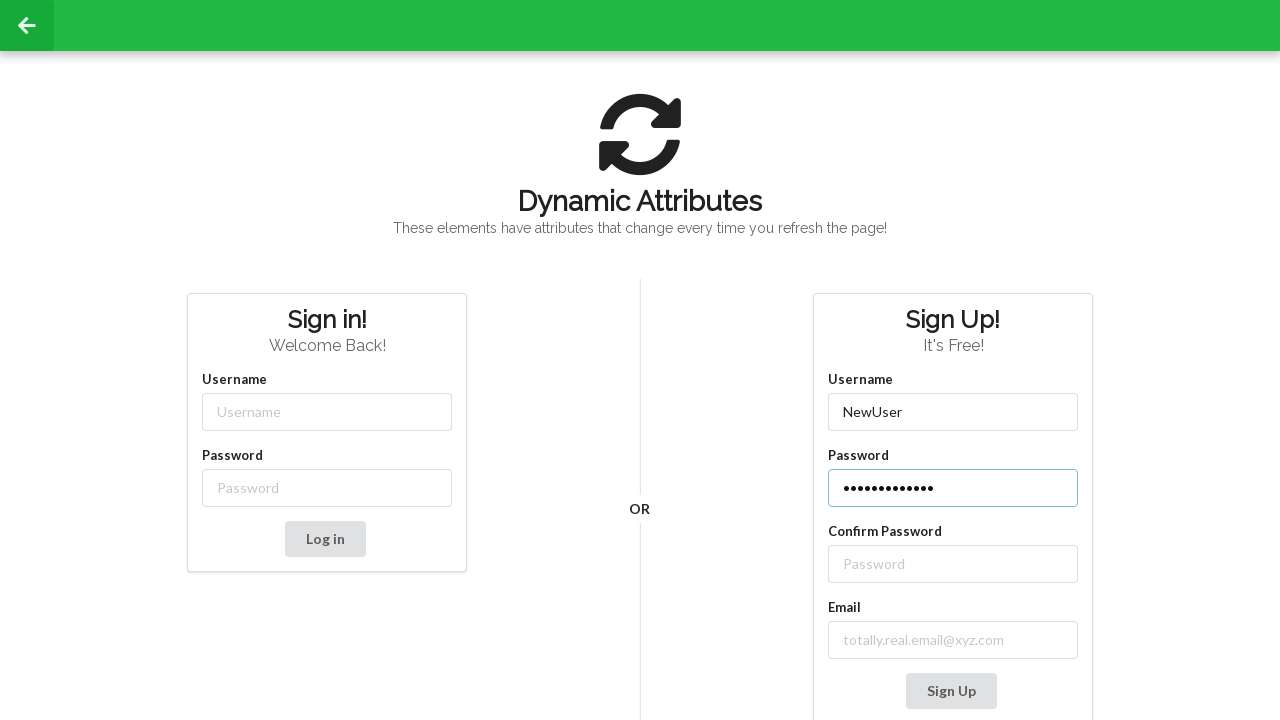

Filled confirm password field with 'SecurePass123' using label text XPath on //label[text() = 'Confirm Password']/following-sibling::input
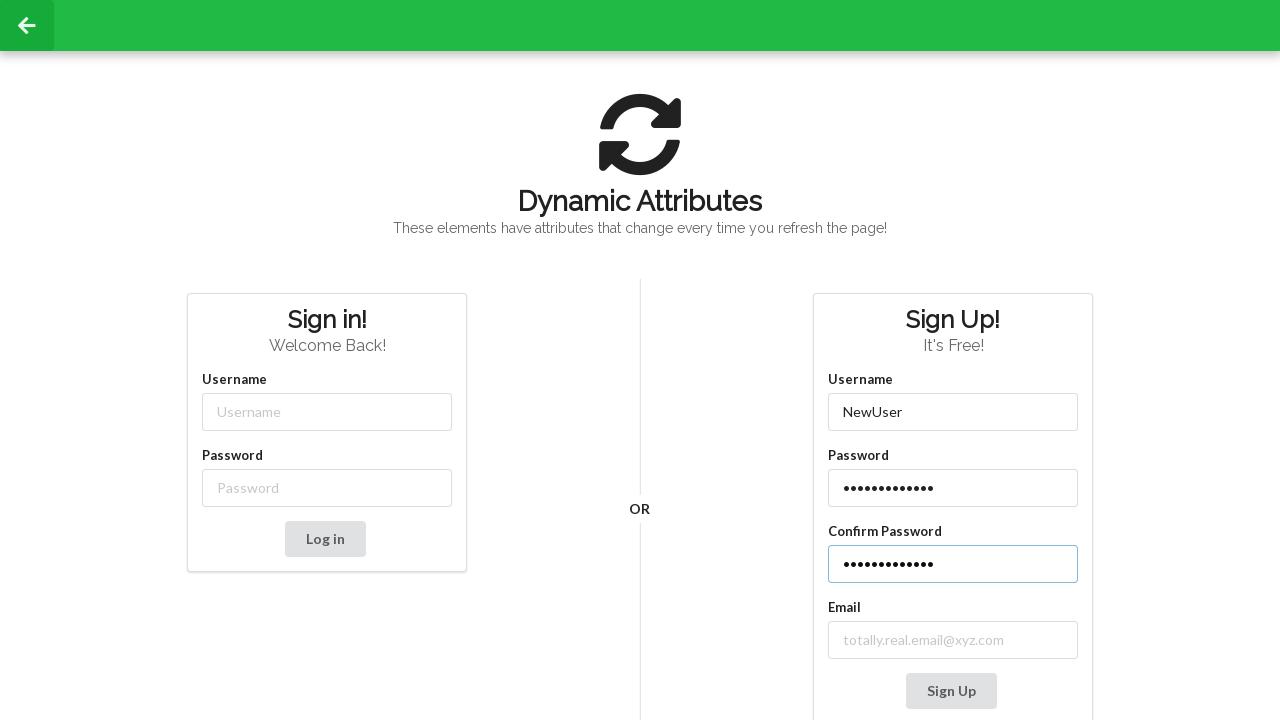

Filled email field with 'testuser@example.com' using partial label text XPath on //label[contains(text(), 'mail')]/following-sibling::input
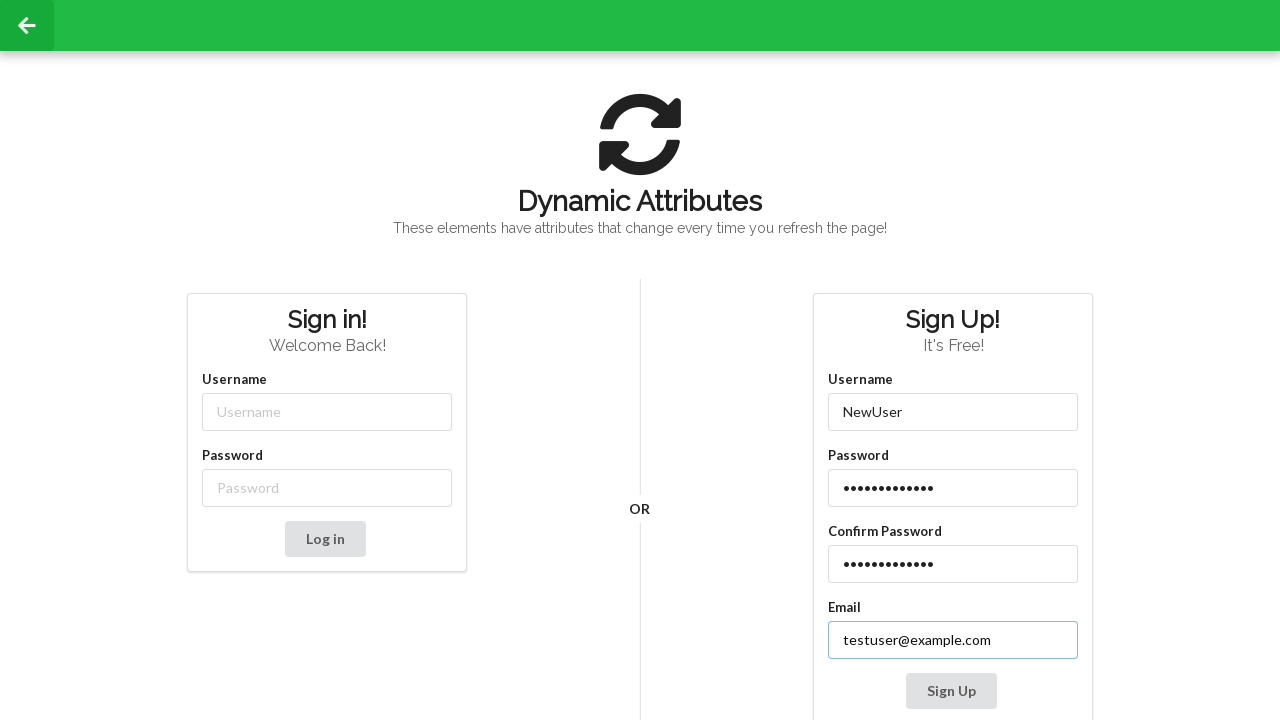

Clicked Sign Up button to submit the form at (951, 691) on xpath=//button[contains(text(), 'Sign Up')]
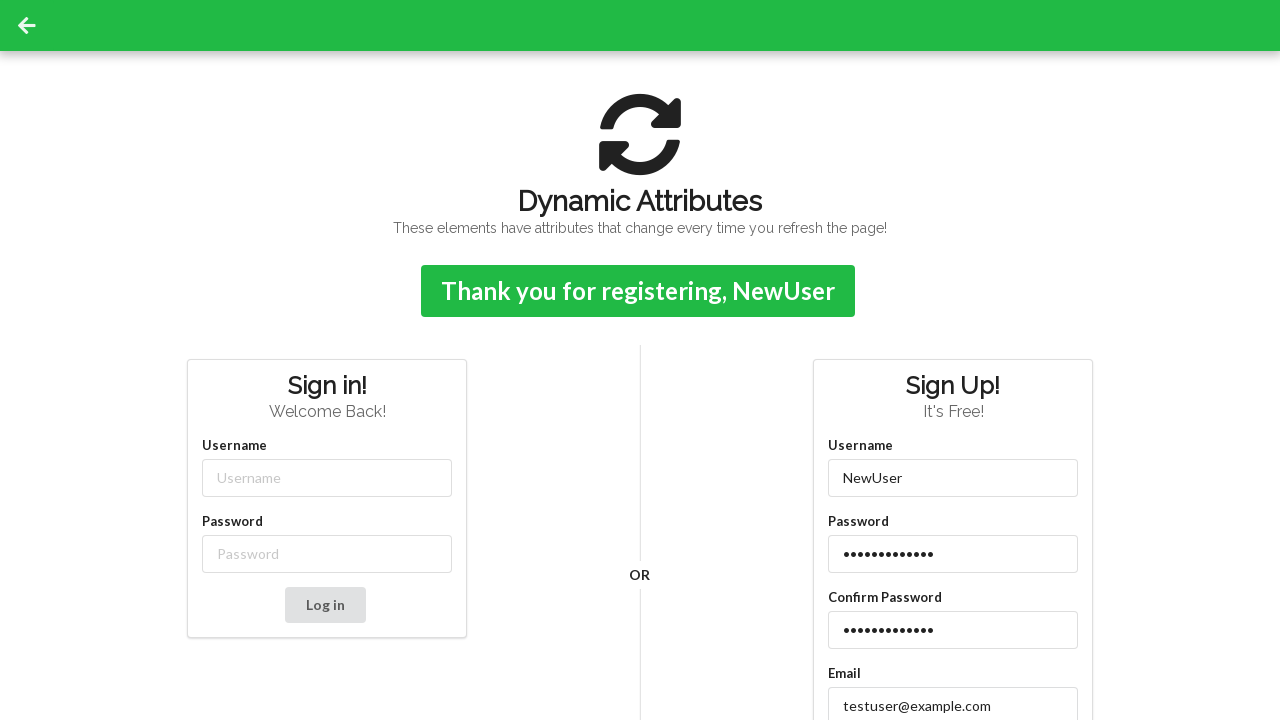

Confirmation message appeared after form submission
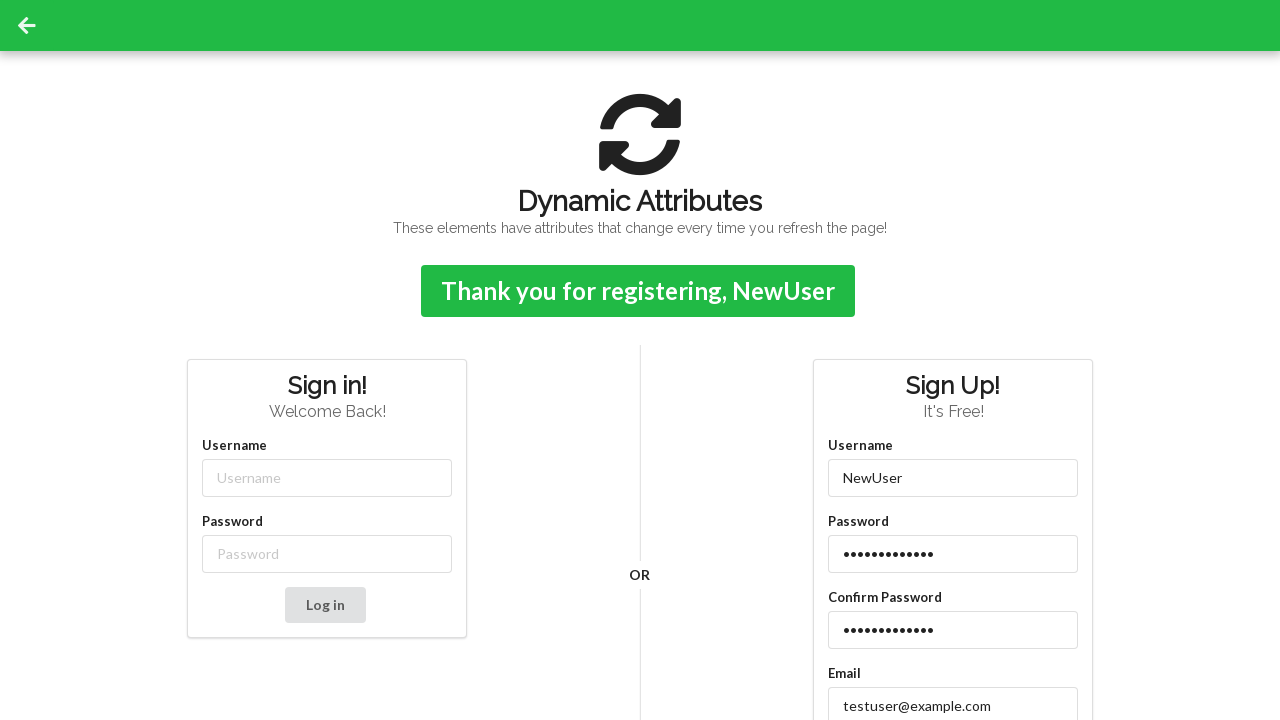

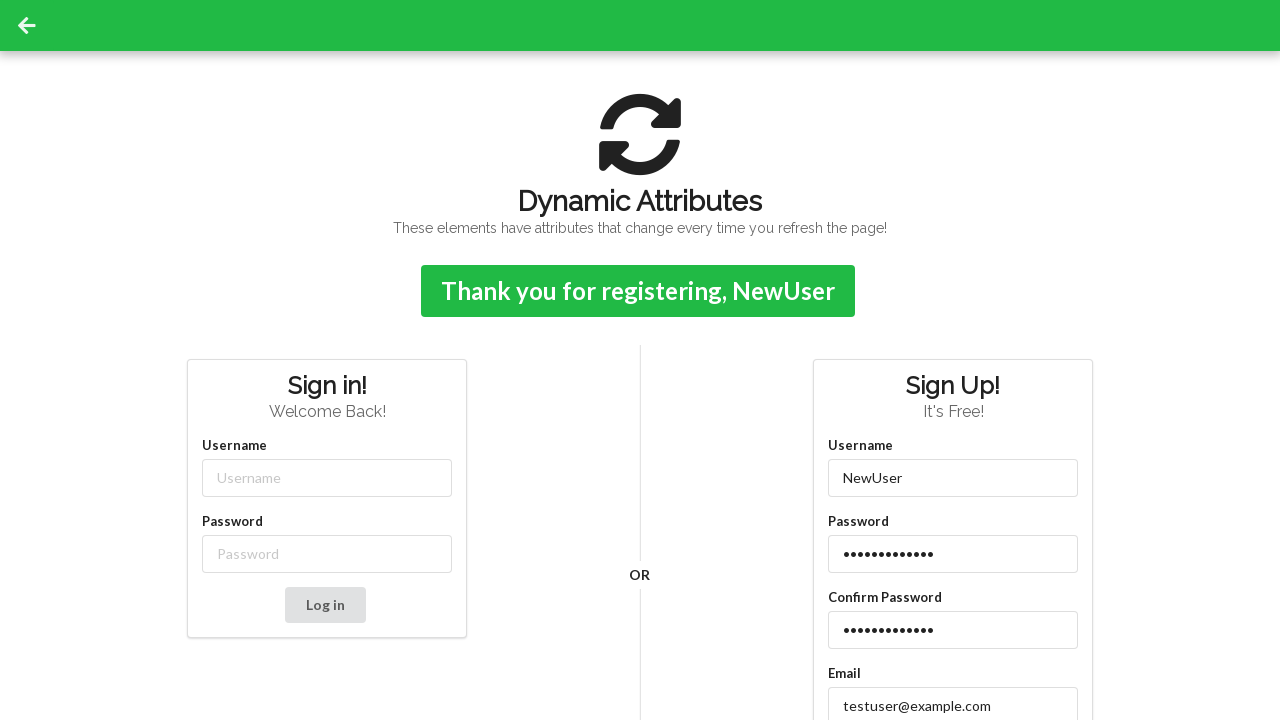